Tests window handling by opening a popup window, switching to it, closing it, and returning to the main window

Starting URL: http://omayo.blogspot.com/

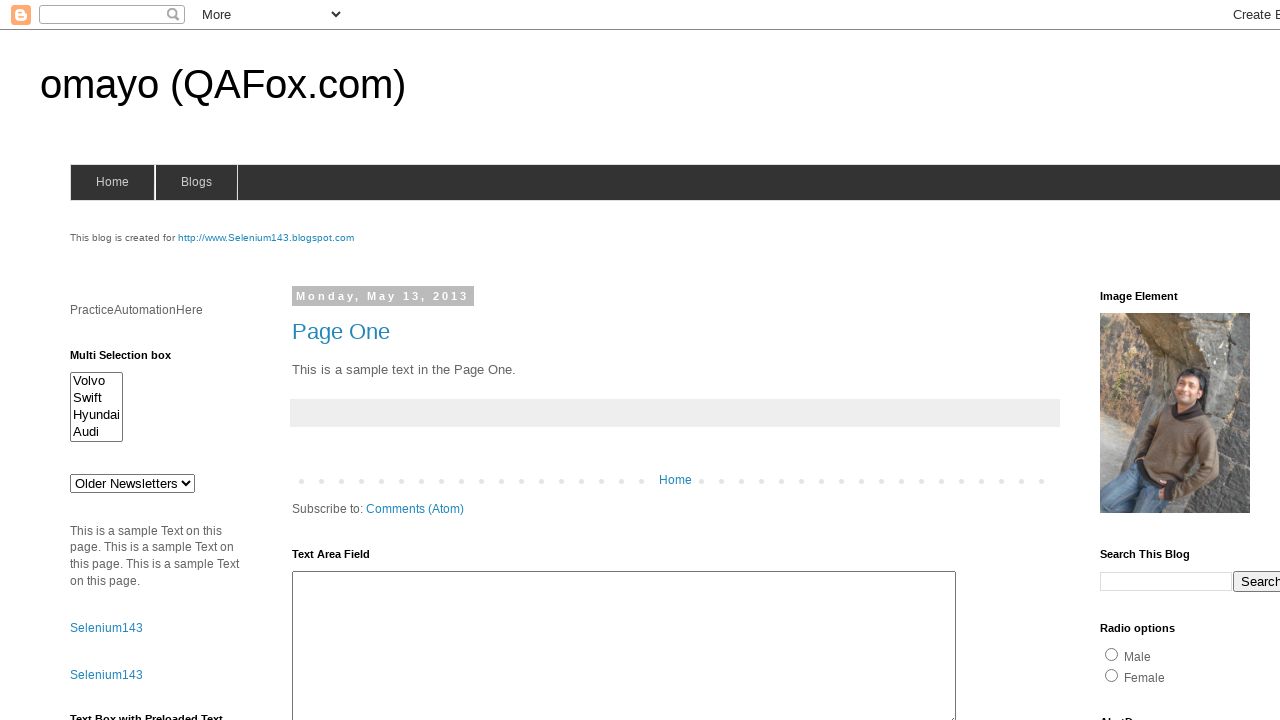

Waited for 'Open a popup window' link to be available
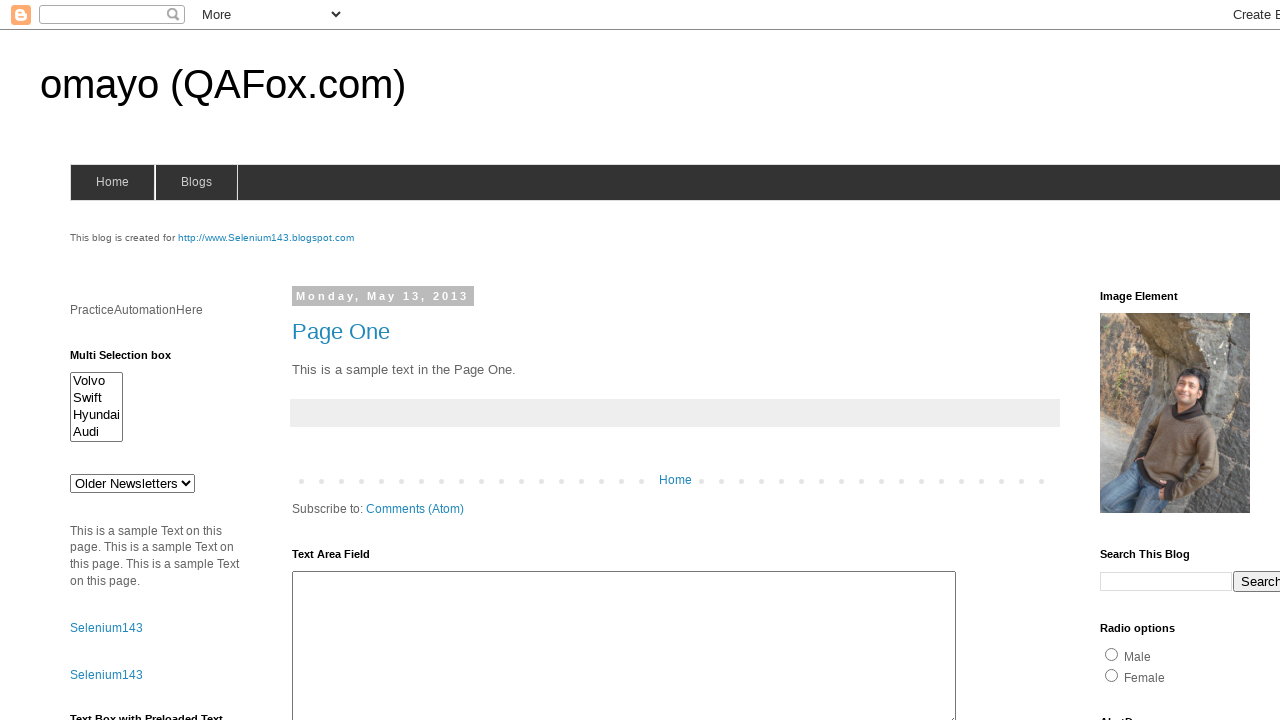

Clicked 'Open a popup window' link at (132, 360) on text=Open a popup window
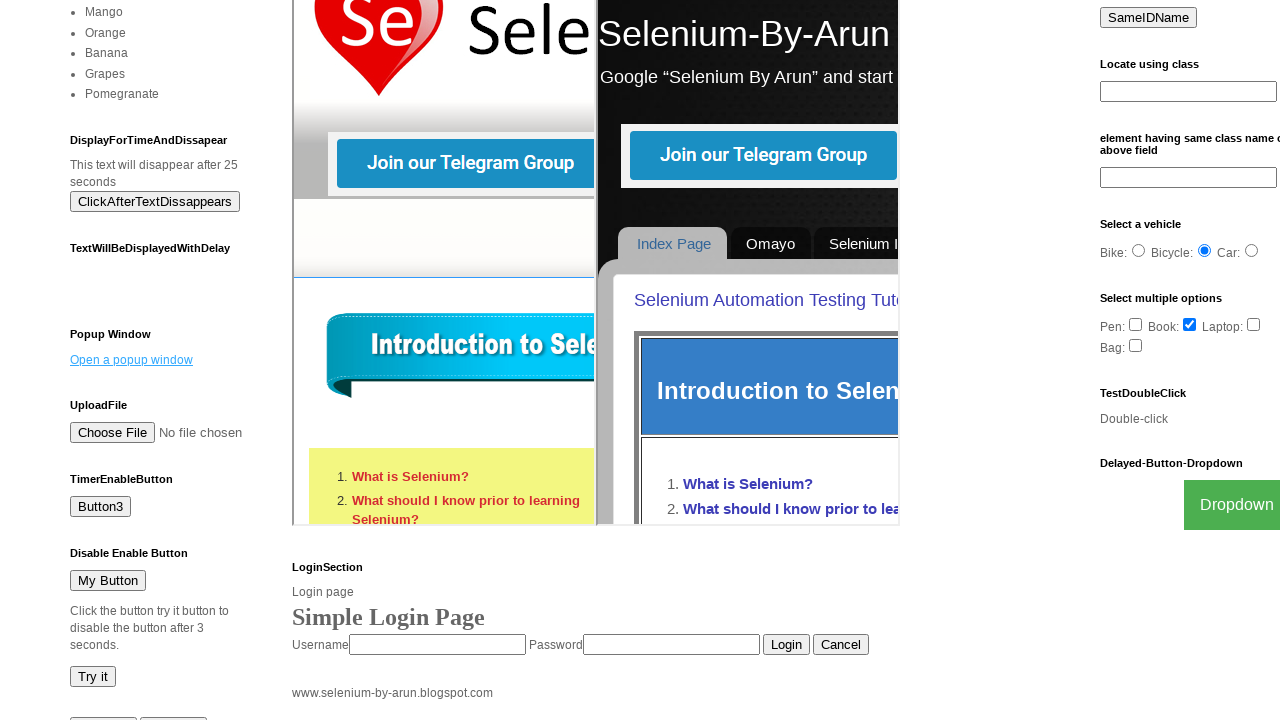

Popup window opened and obtained
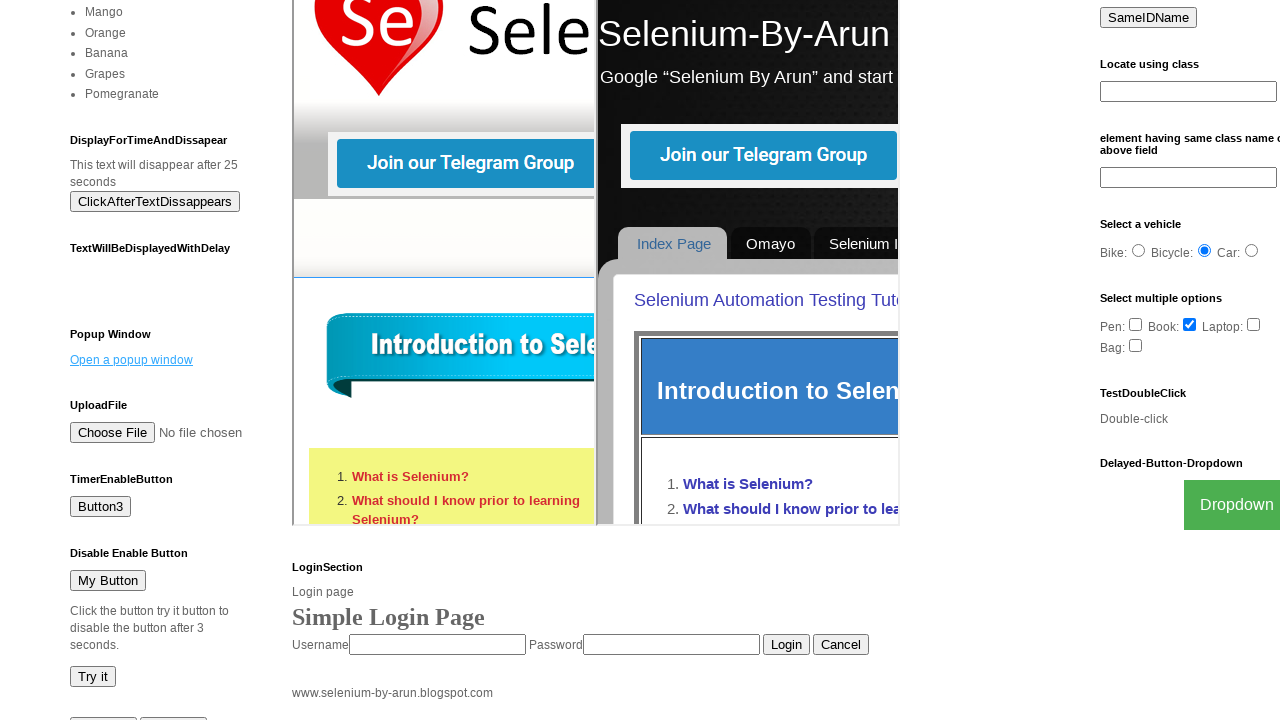

Popup window loaded completely
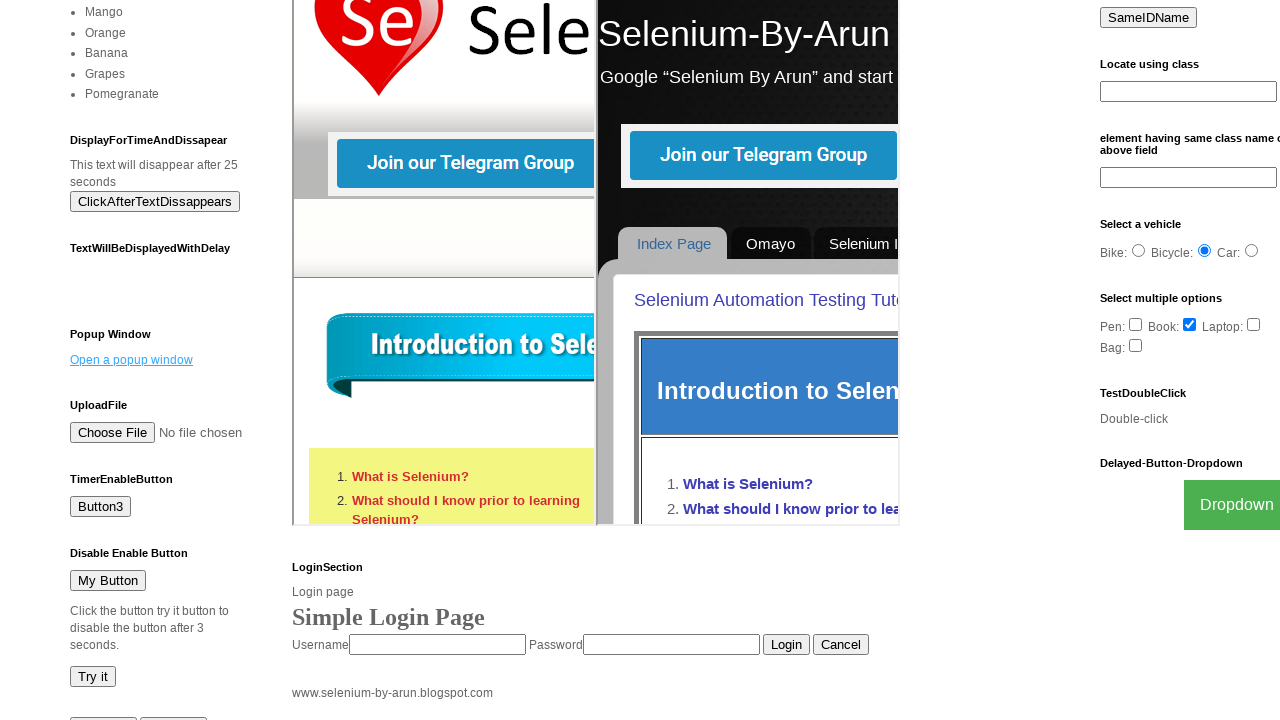

Closed popup window and returned to main window
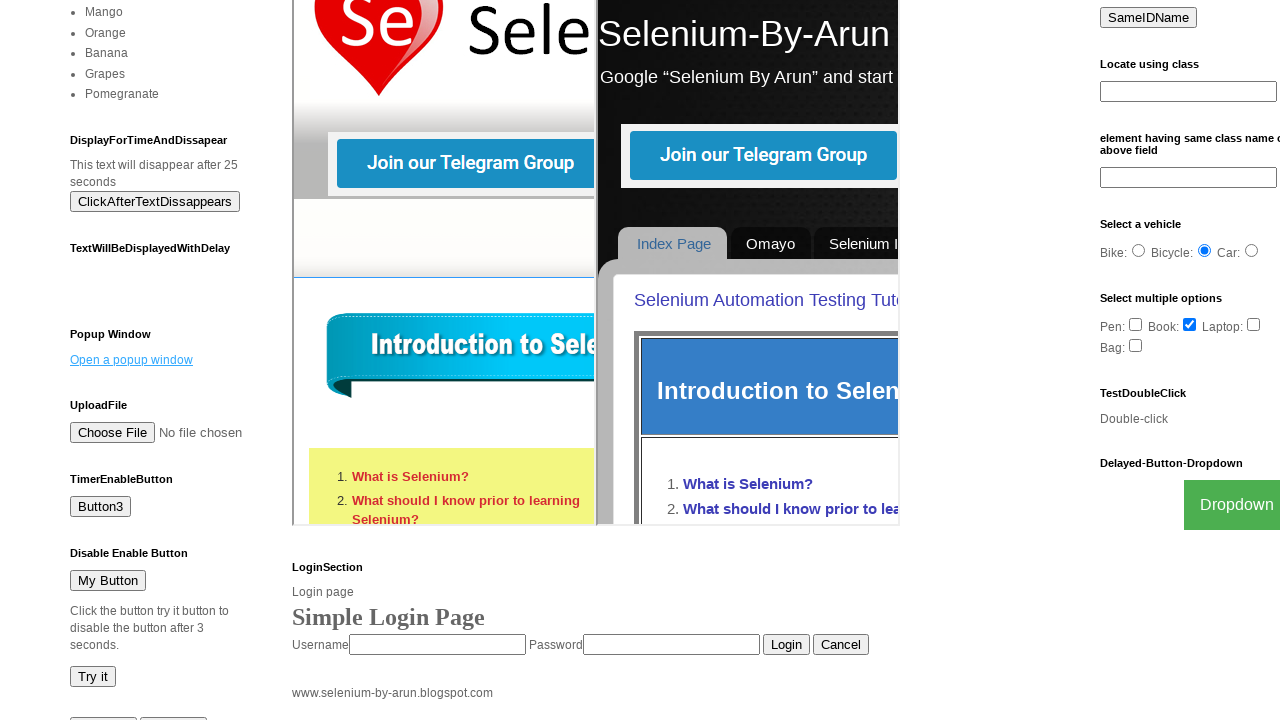

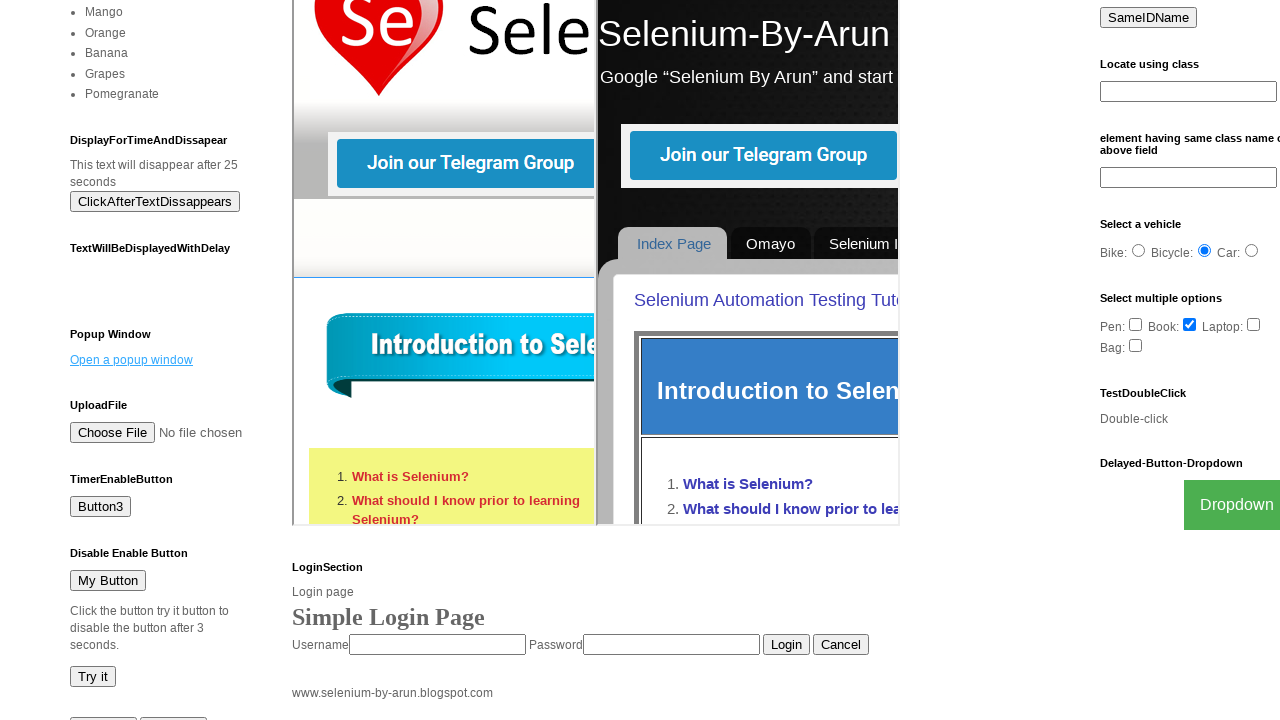